Tests window handling by opening a new window, switching between windows, and verifying content in both parent and child windows

Starting URL: https://the-internet.herokuapp.com/

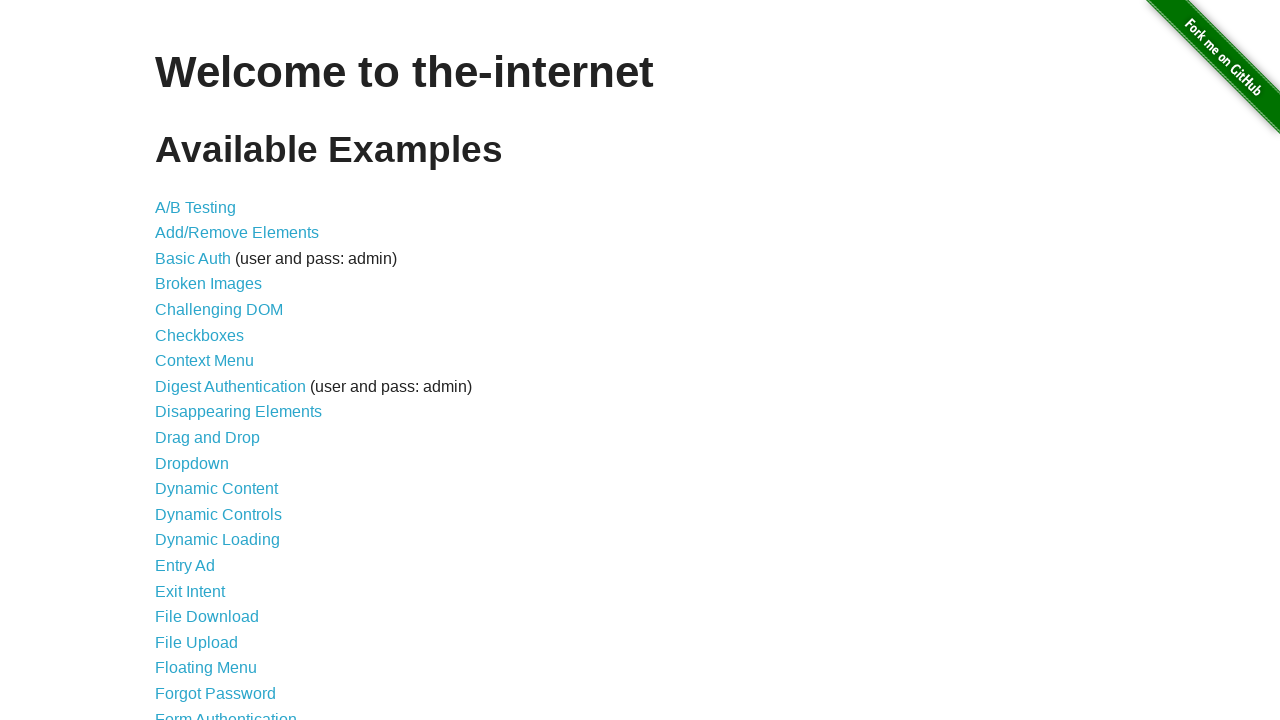

Clicked on 'Multiple Windows' link at (218, 369) on xpath=//a[text()='Multiple Windows']
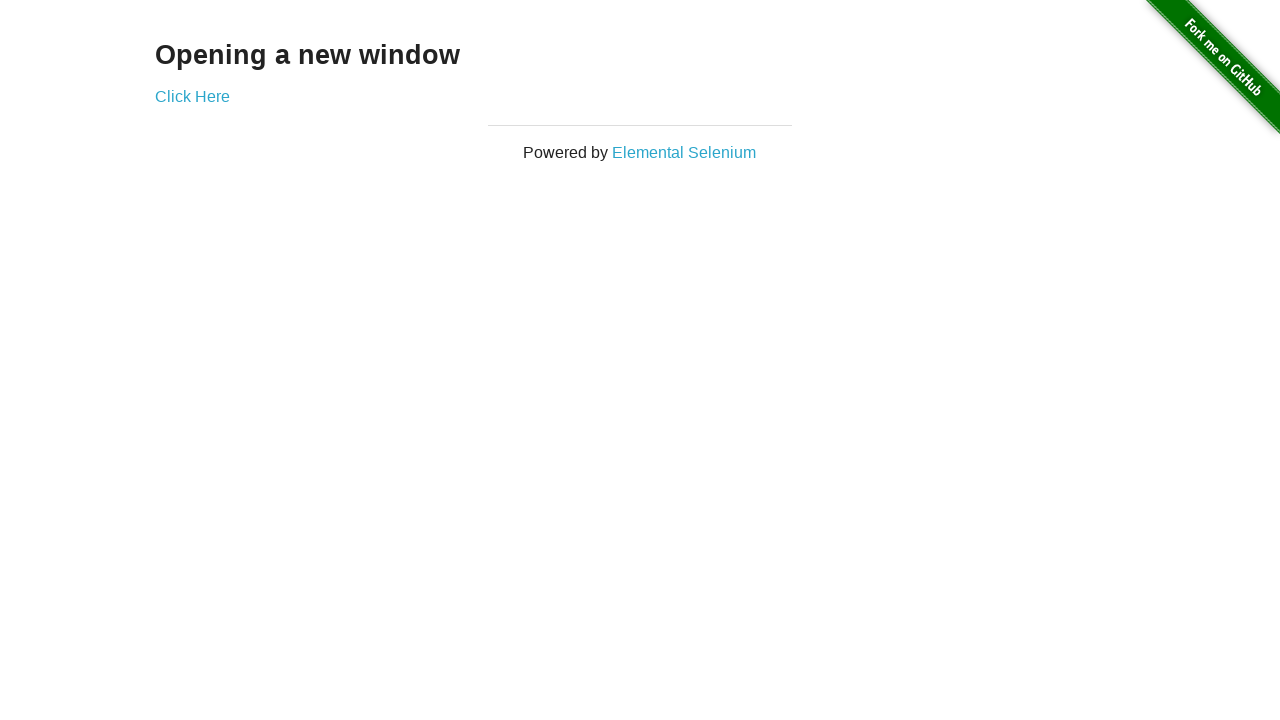

Clicked 'Click Here' link to open new window at (192, 96) on xpath=//a[text()='Click Here']
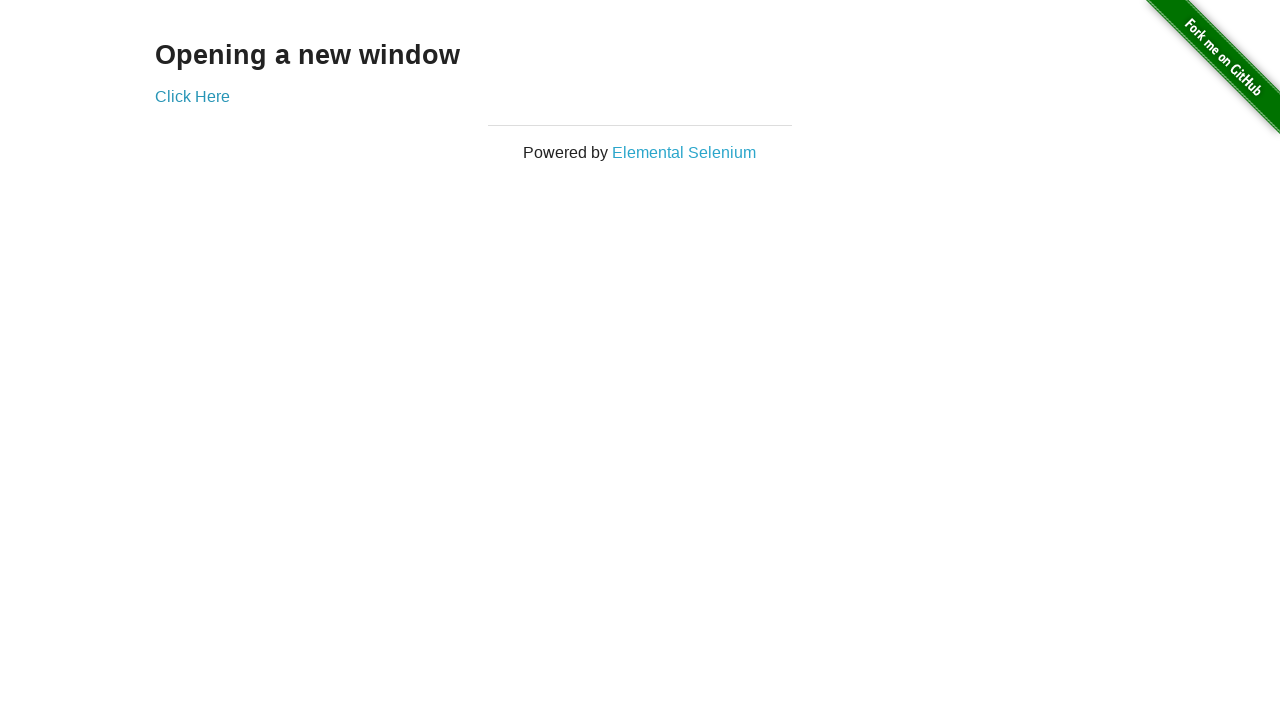

New window opened and captured
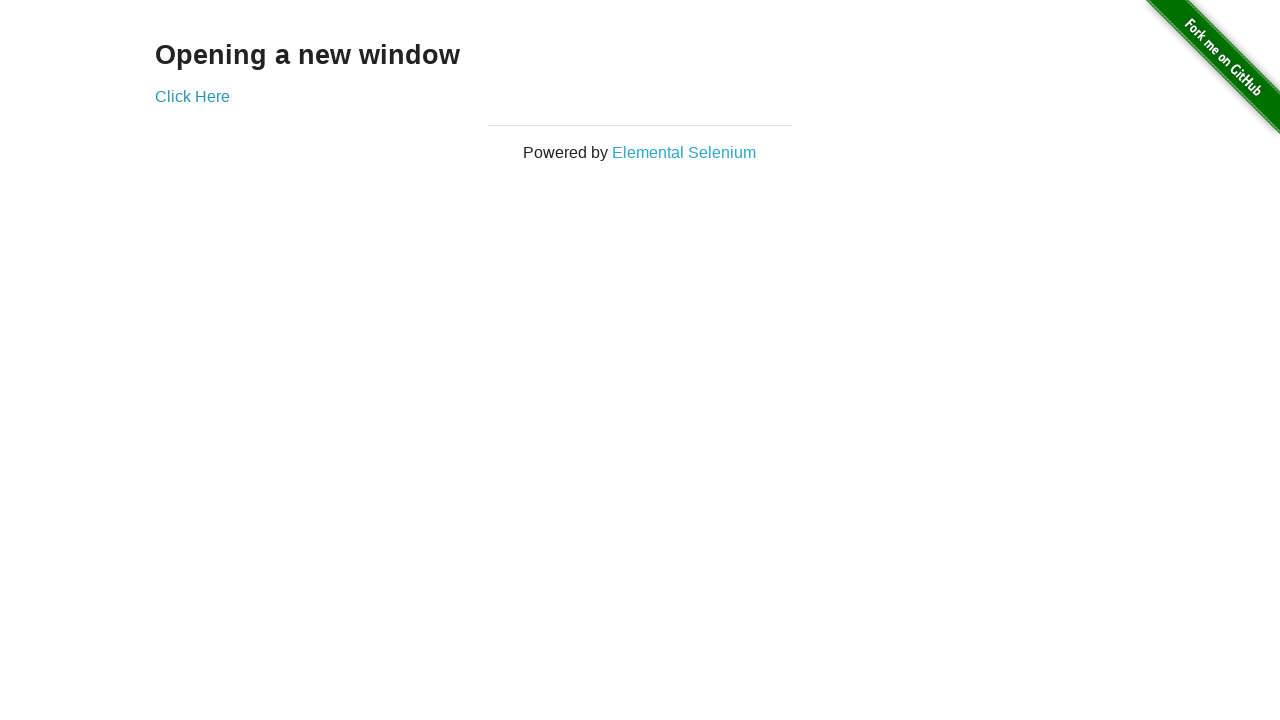

New page fully loaded
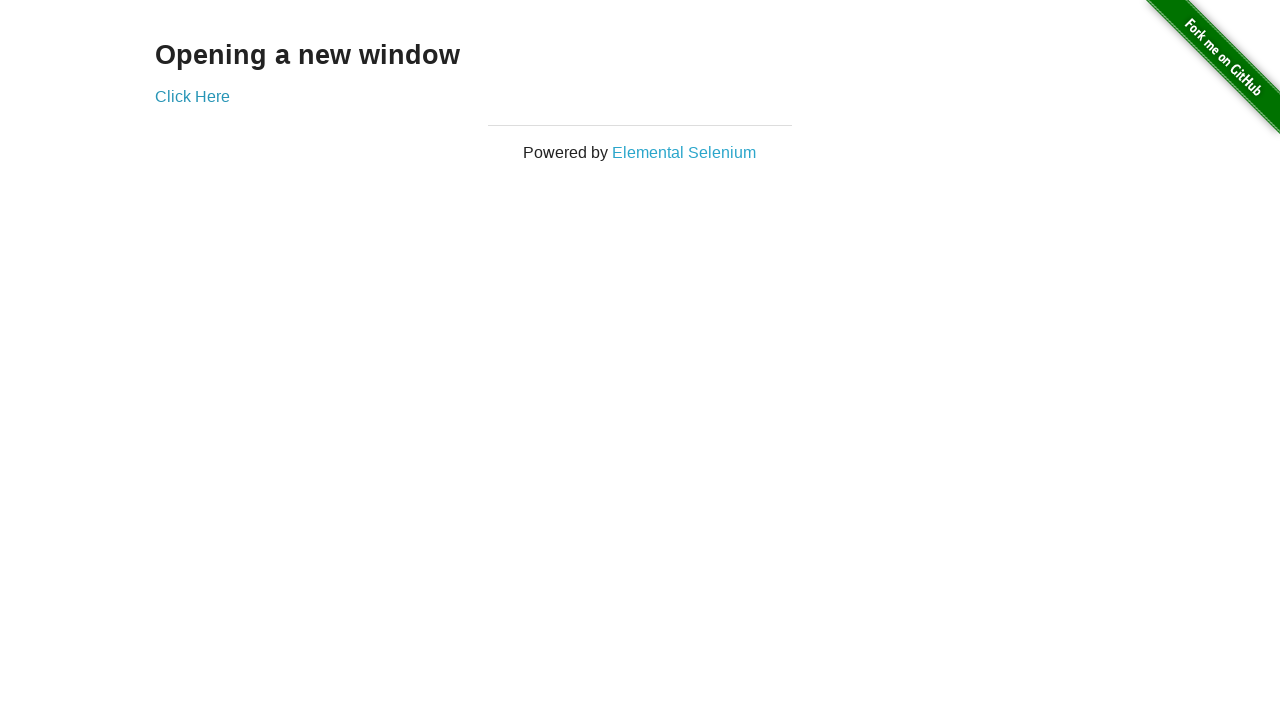

Verified 'New Window' heading is present in child window
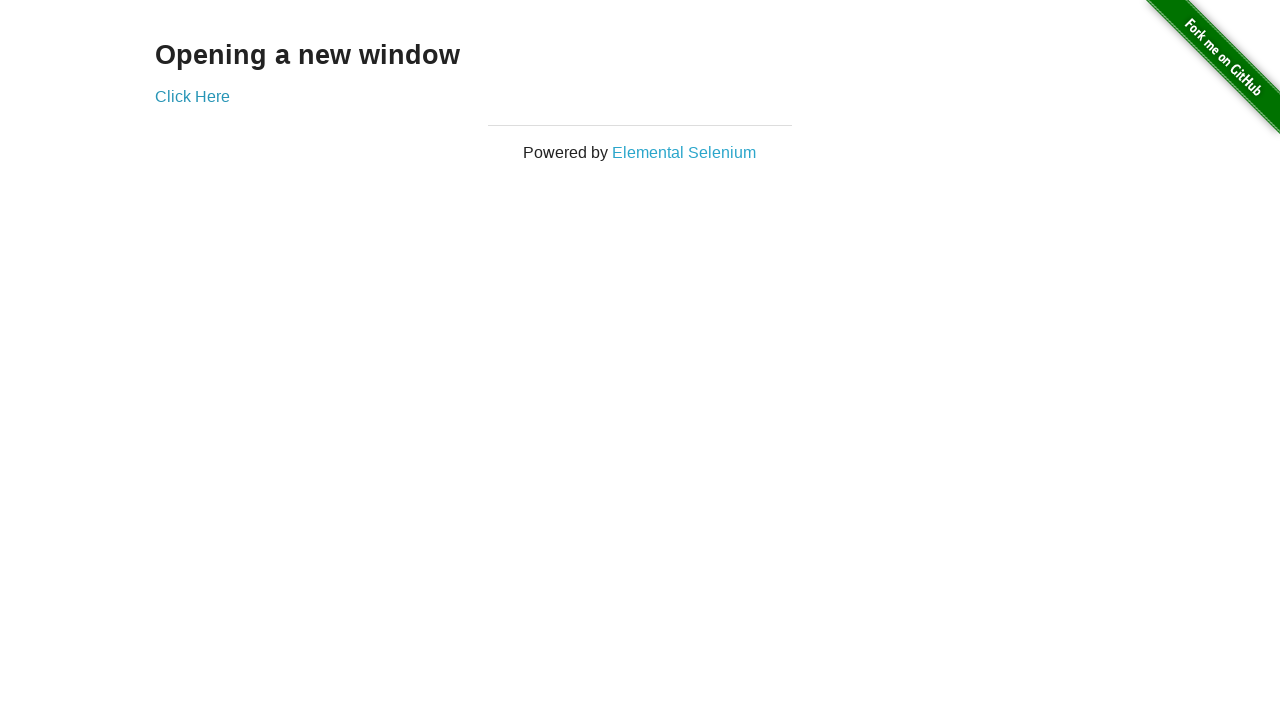

Verified 'Opening a new window' heading is present in parent window
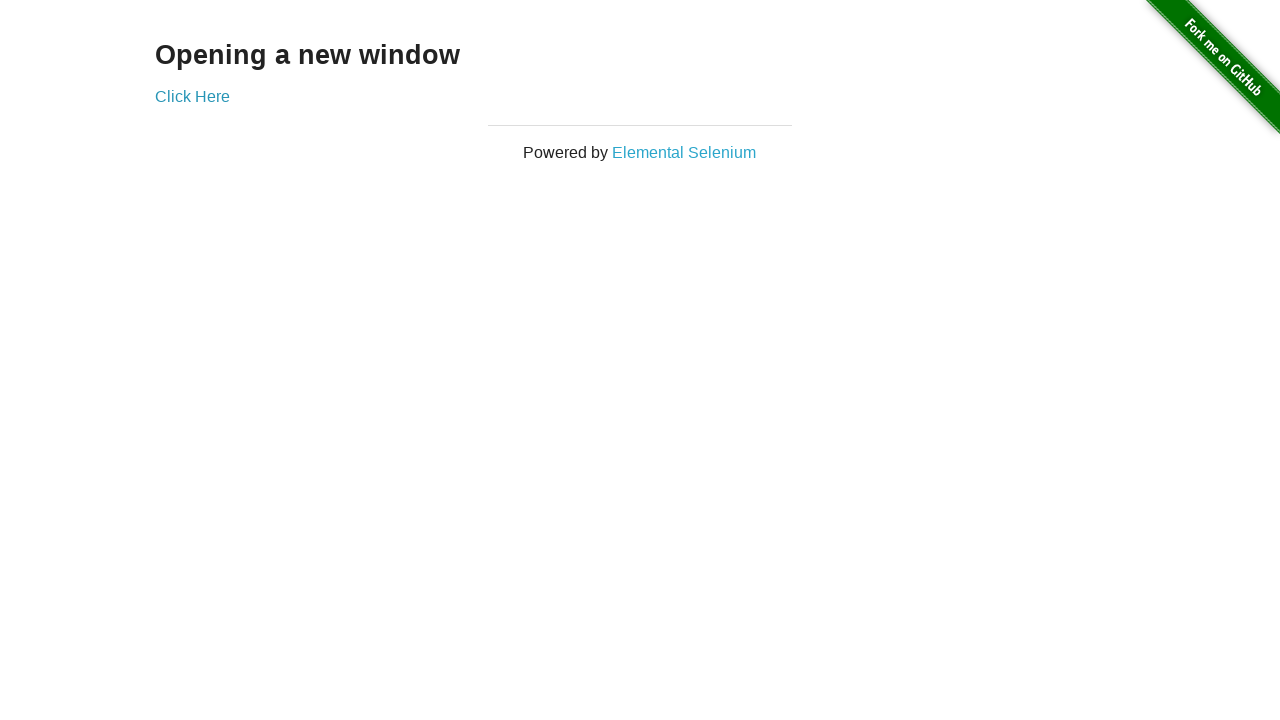

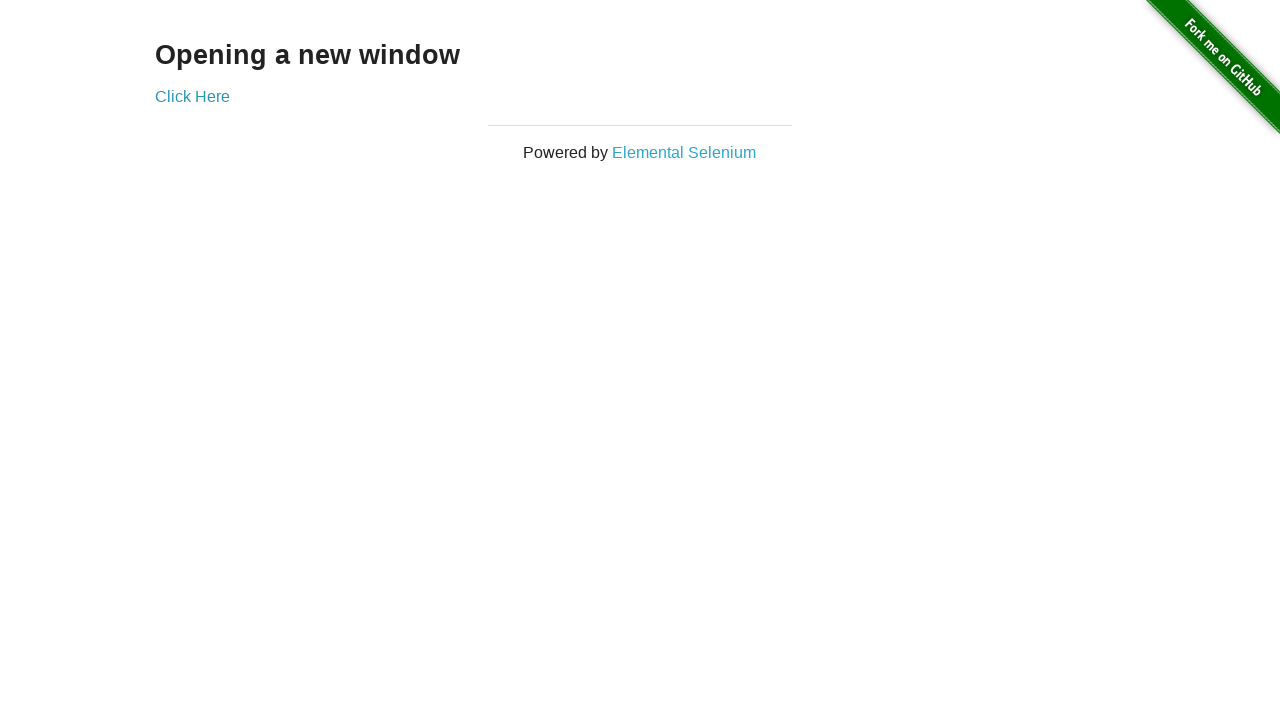